Tests JavaScript alert handling by triggering different types of alerts (alert, confirm, prompt) and interacting with them

Starting URL: https://the-internet.herokuapp.com/javascript_alerts

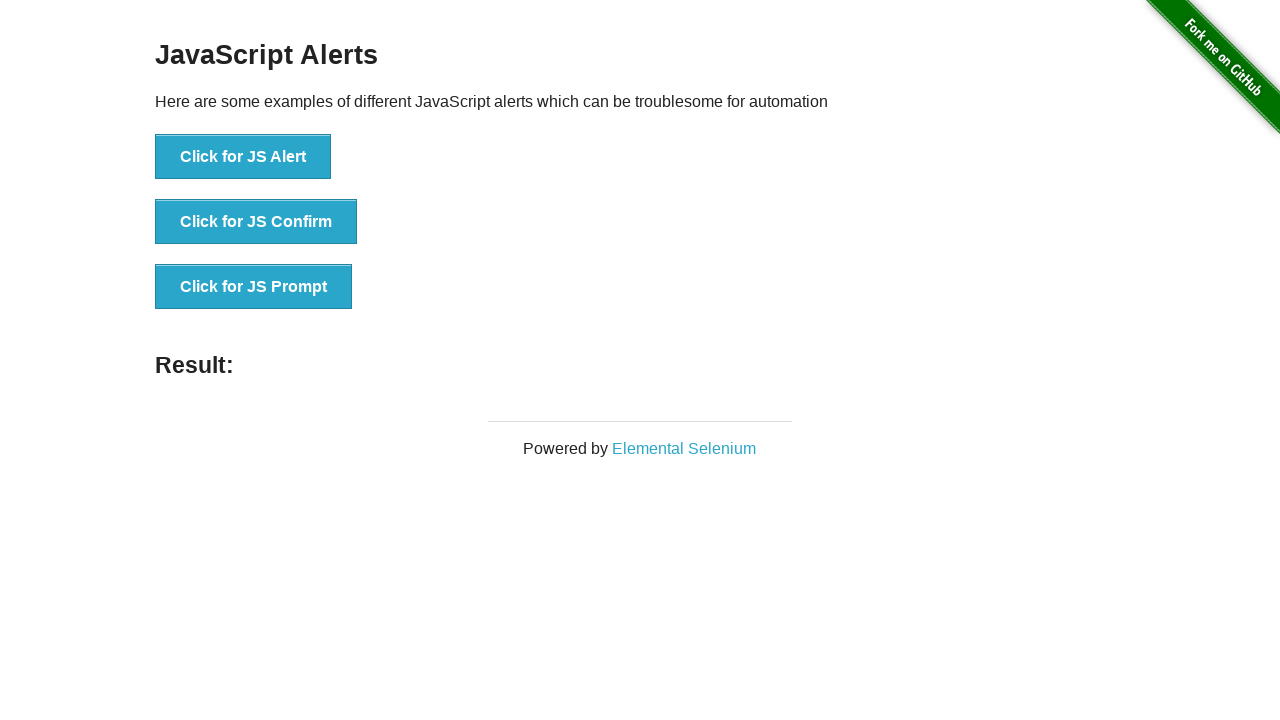

Set up dialog handler to accept all dialogs
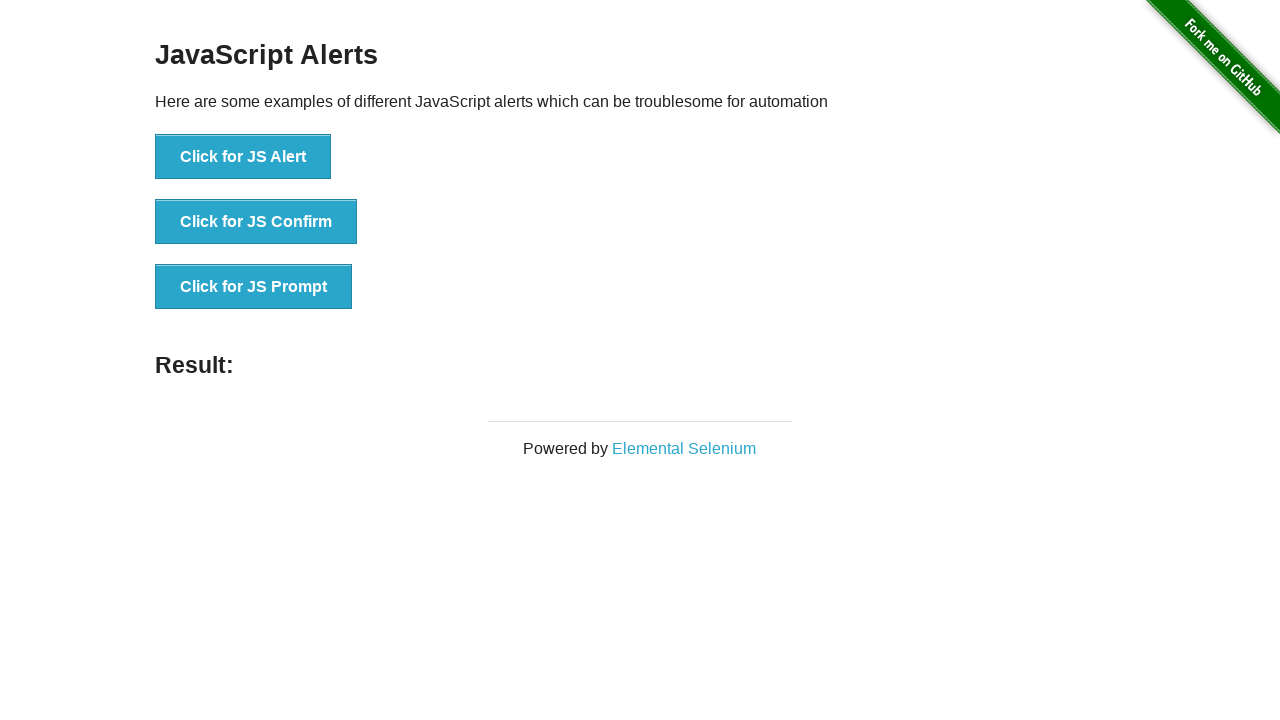

Clicked JS Alert button to trigger alert dialog at (243, 157) on button:has-text('Click for JS Alert')
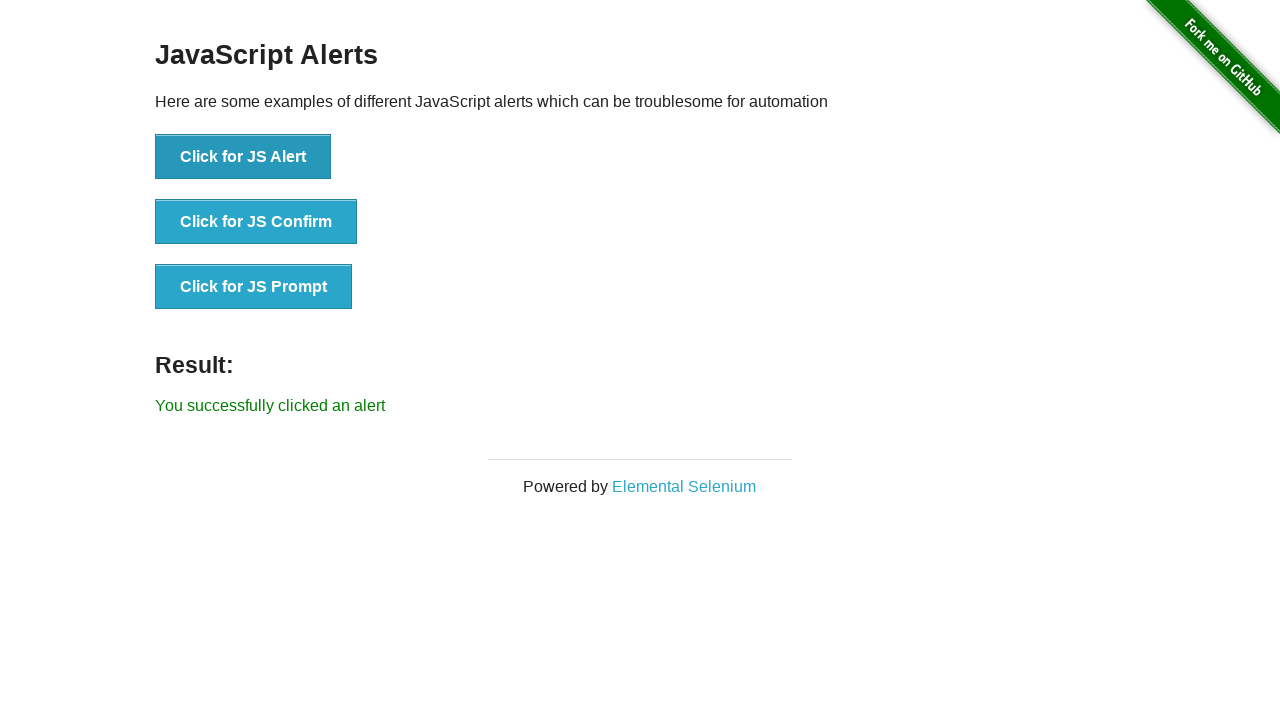

Alert dialog was accepted and result displayed
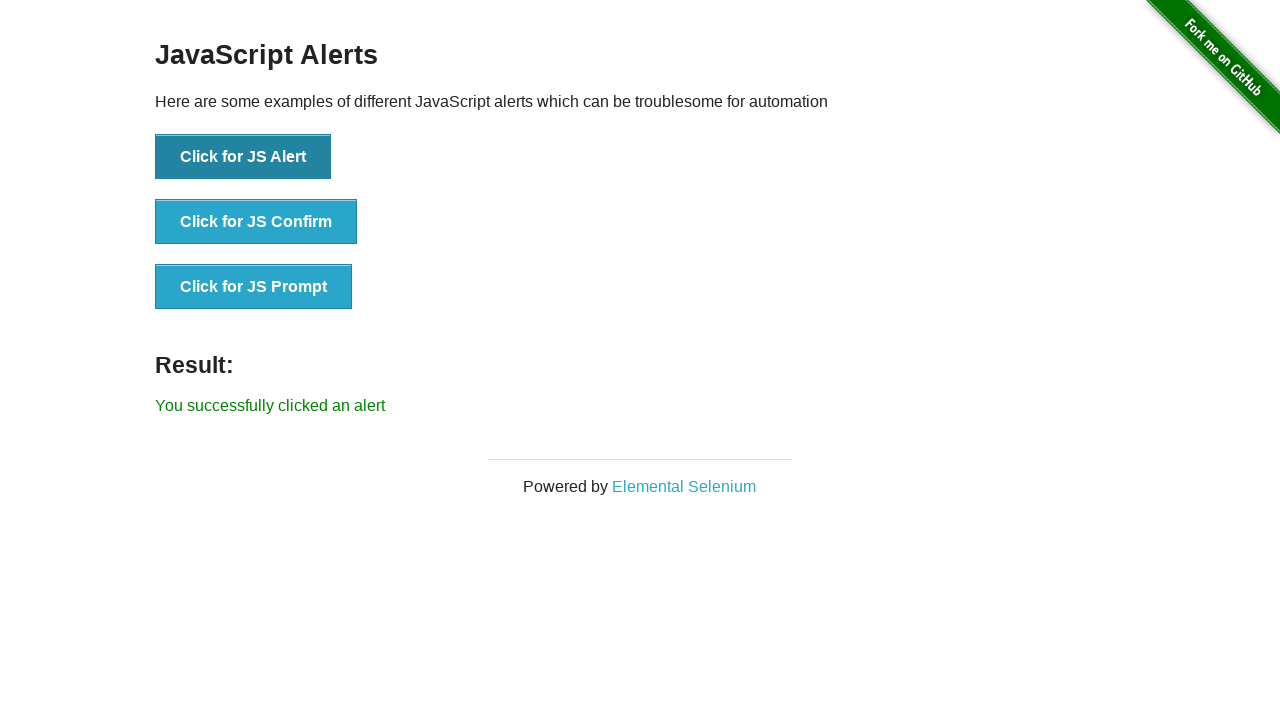

Clicked JS Confirm button to trigger confirm dialog at (256, 222) on button:has-text('Click for JS Confirm')
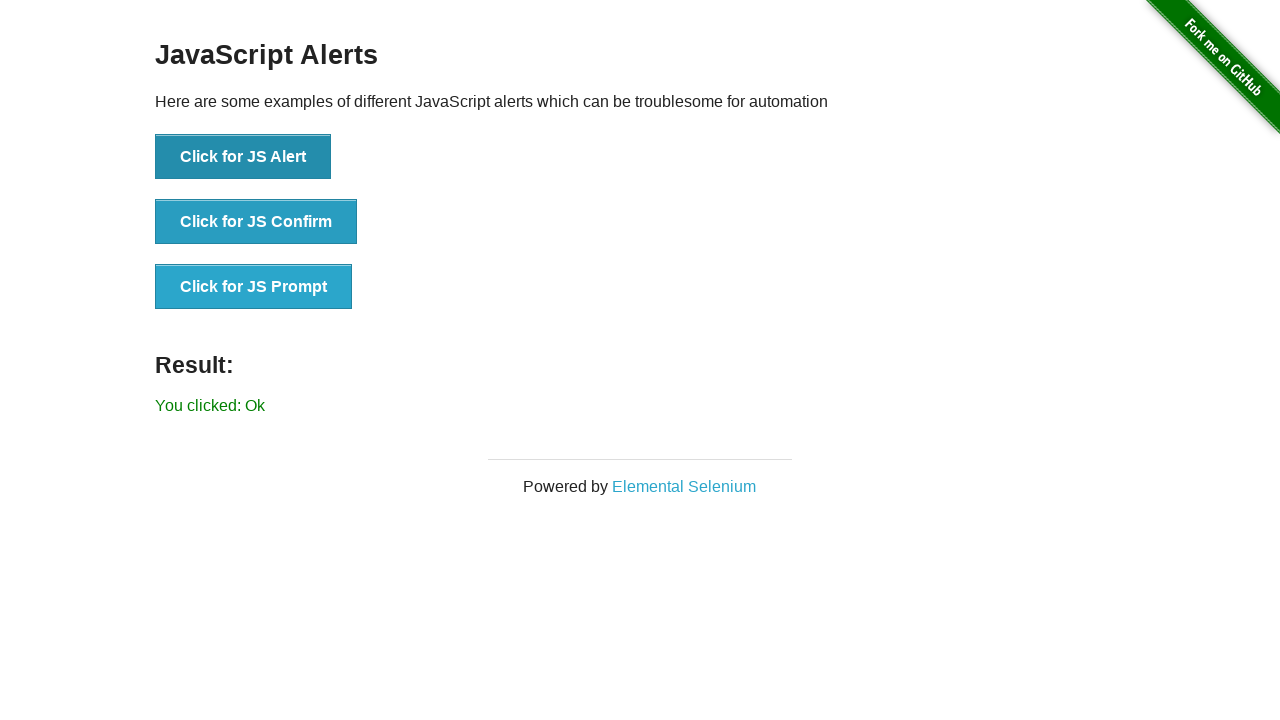

Confirm dialog was accepted and result displayed
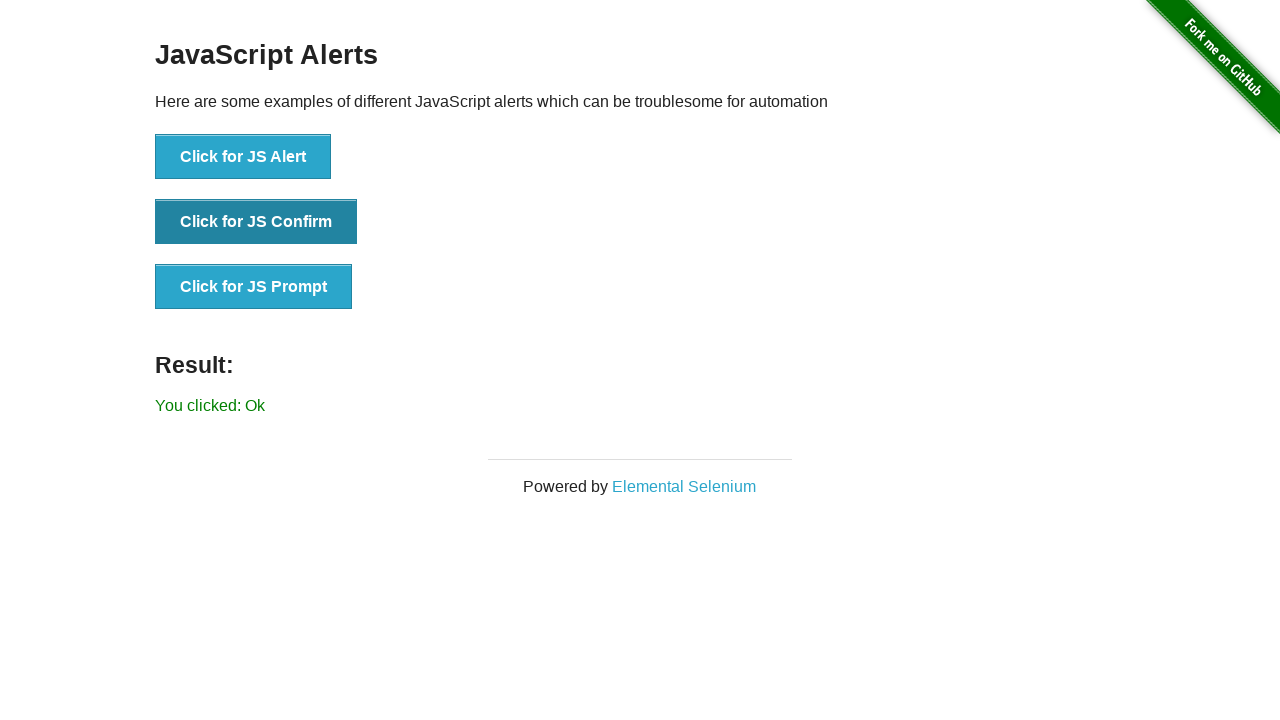

Set up dialog handler to accept prompt with text 'Blah blah blah'
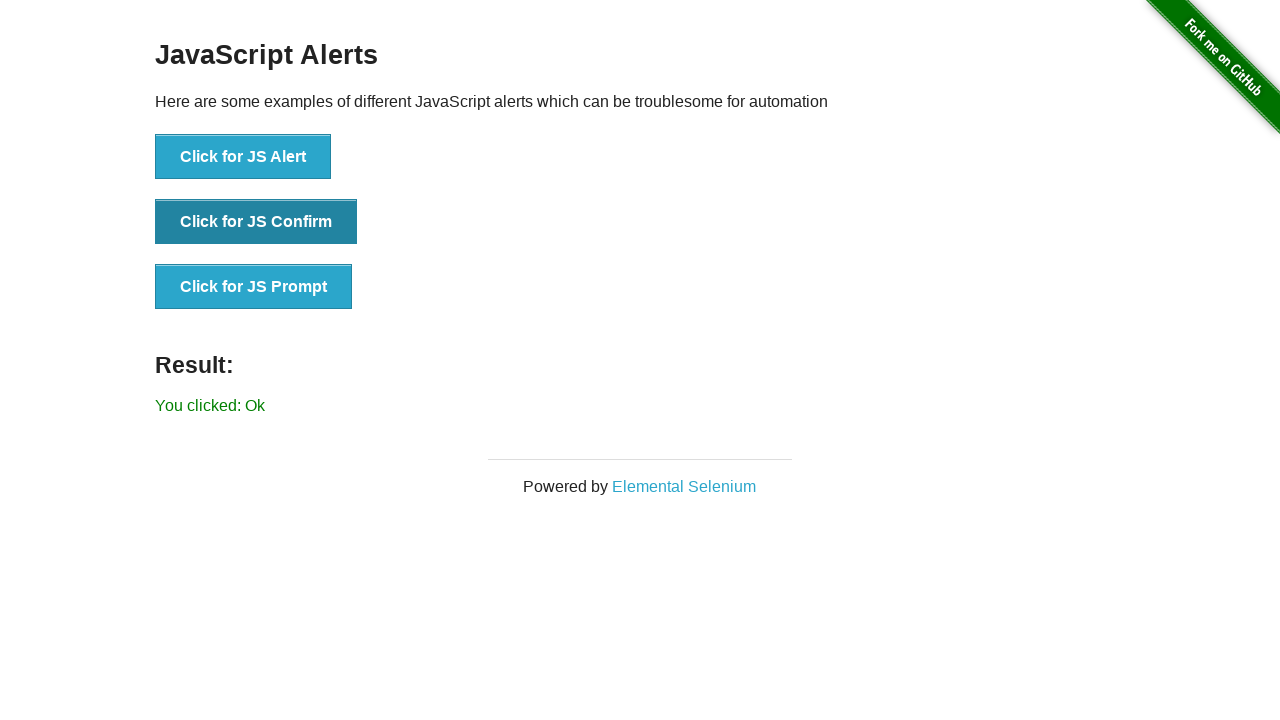

Clicked JS Prompt button to trigger prompt dialog at (254, 287) on button:has-text('Click for JS Prompt')
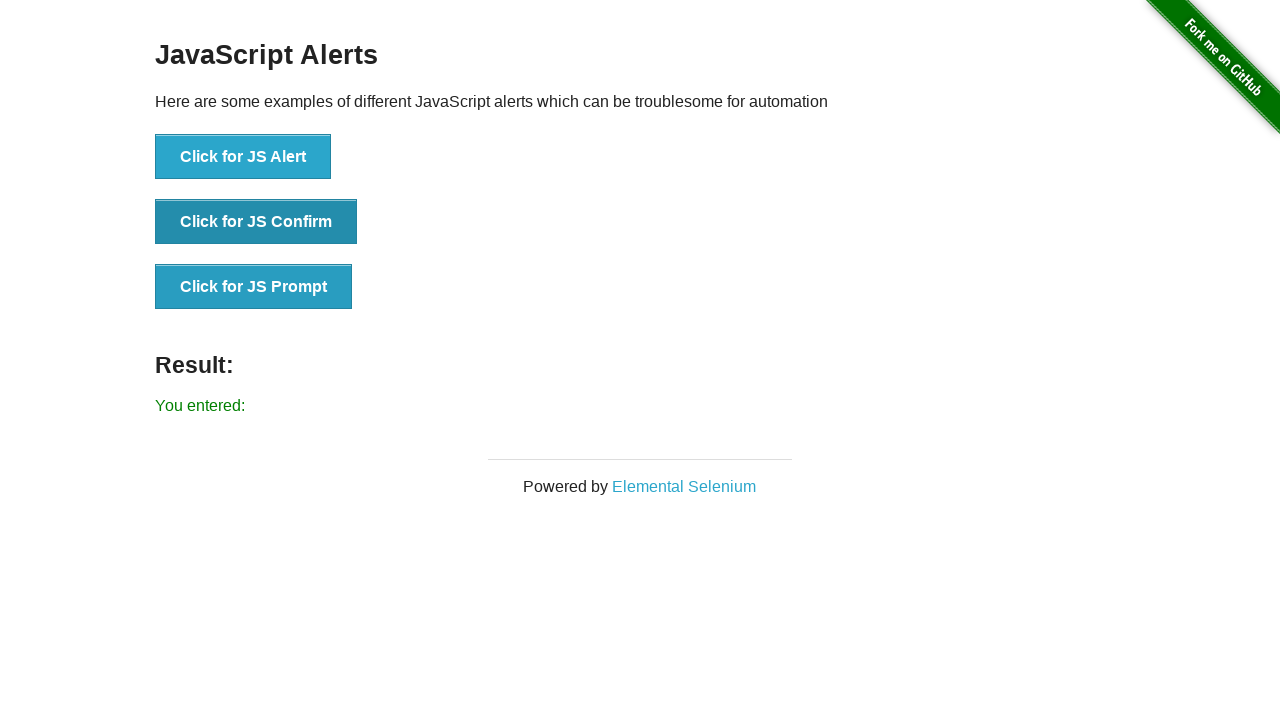

Prompt dialog was accepted with text and result displayed
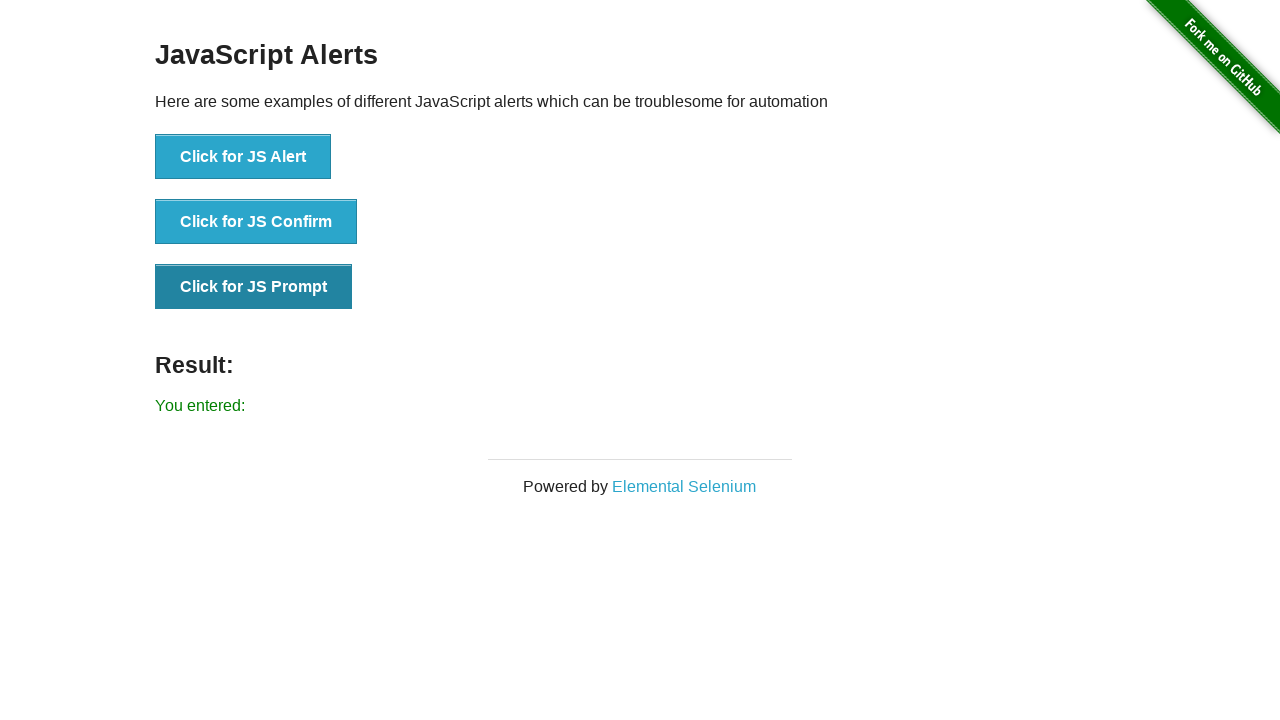

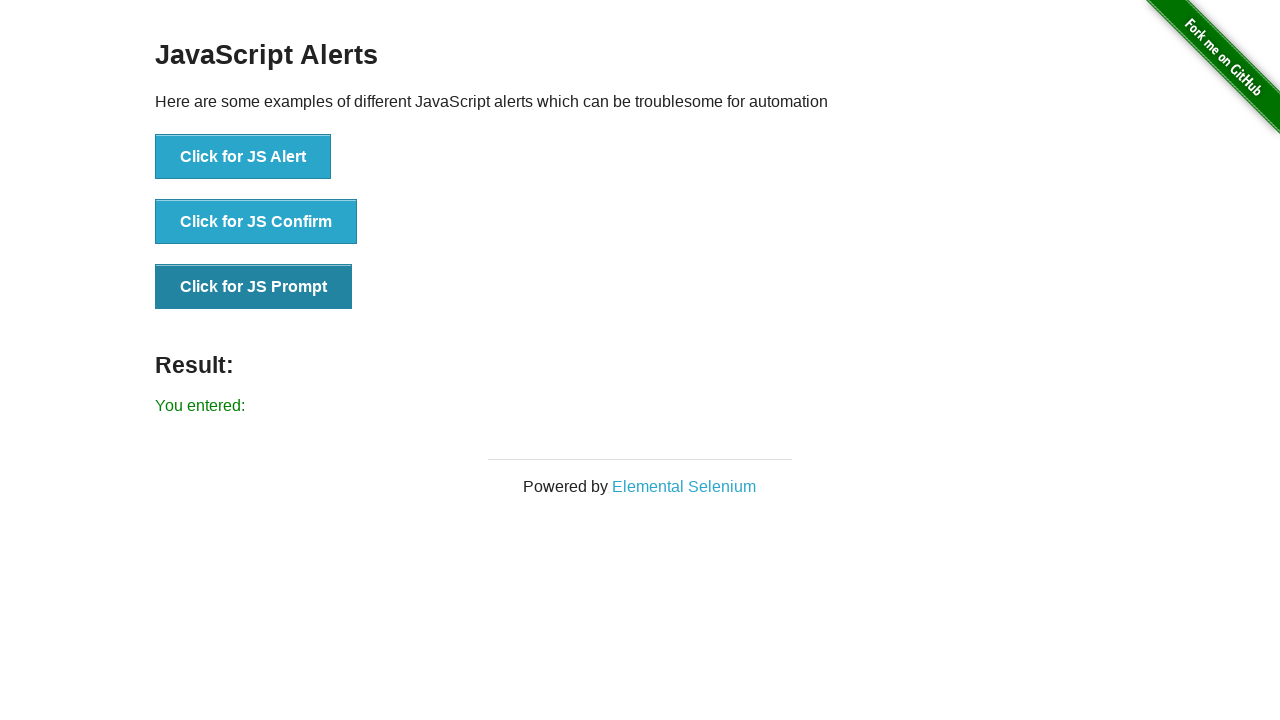